Tests form functionality by selecting a year value from a birthday dropdown selector on the Kodilla test form page

Starting URL: https://kodilla.com/pl/test/form

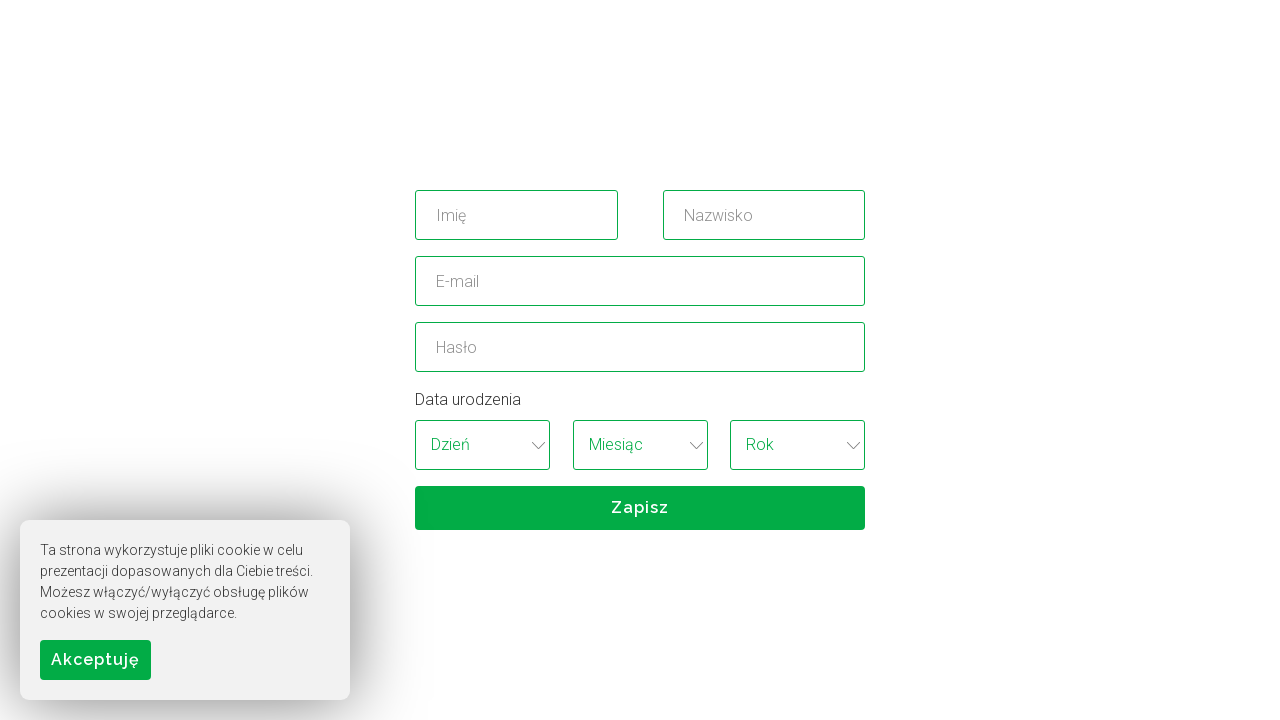

Located the year dropdown selector in the birthday wrapper
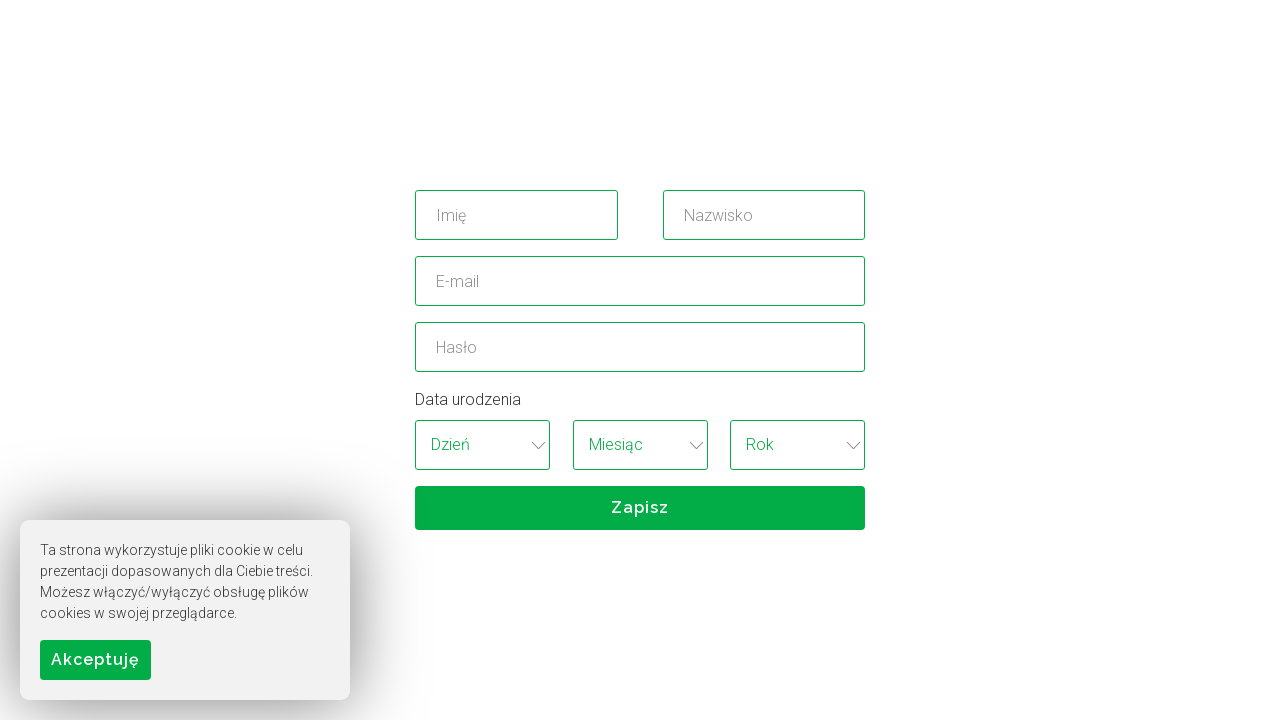

Selected the 6th year option from the birthday dropdown on xpath=//*[@id='birthday_wrapper']/select[3]
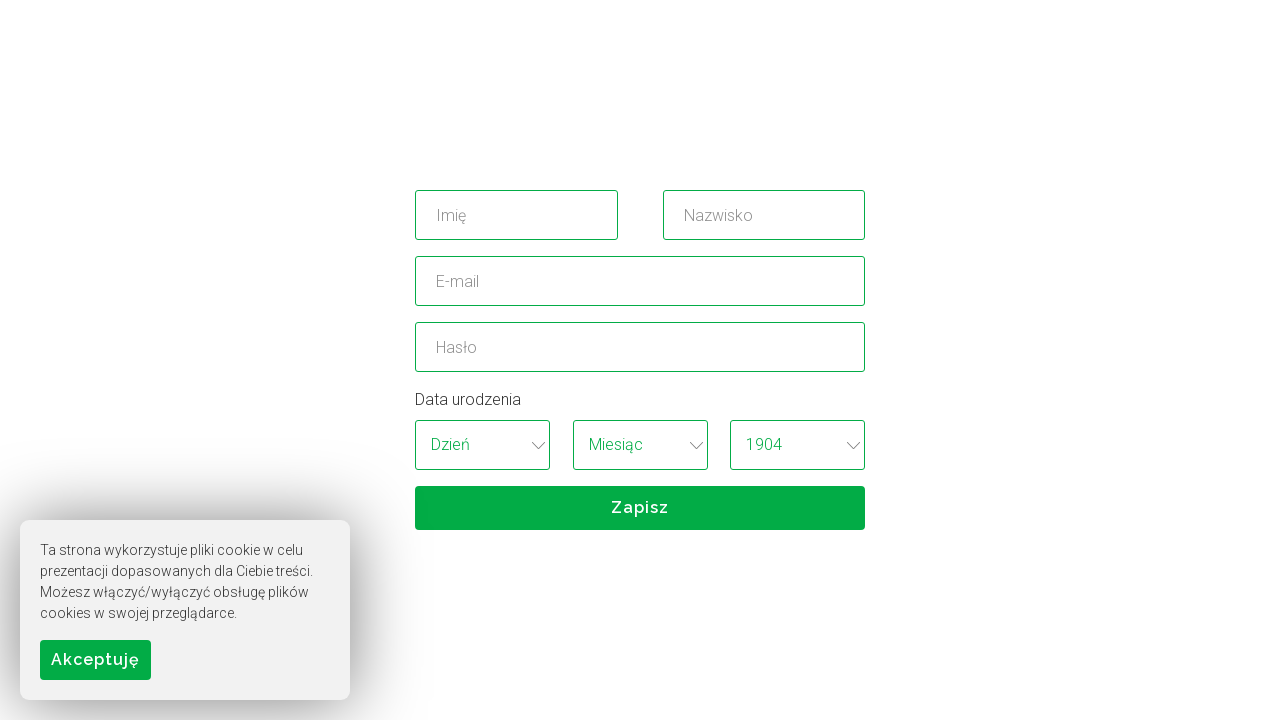

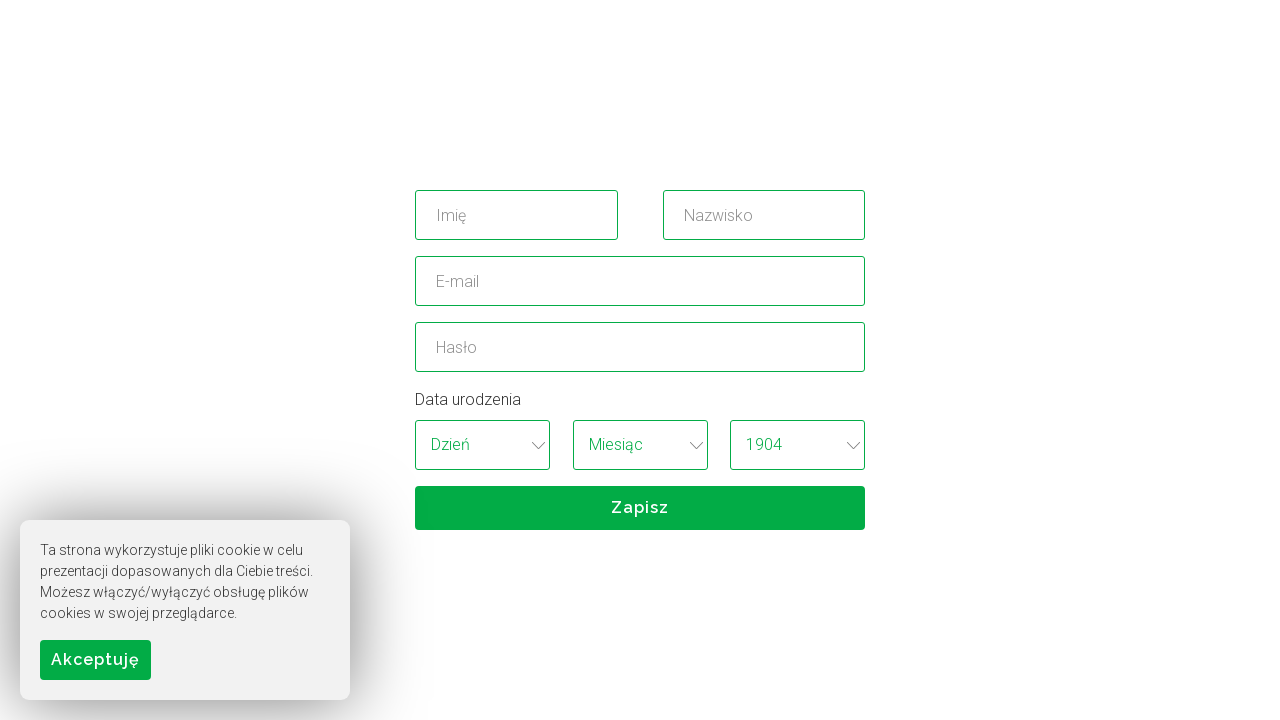